Tests handling of JavaScript alert dialogs by clicking a button to trigger an alert and accepting it, then verifying the result message

Starting URL: https://the-internet.herokuapp.com/javascript_alerts

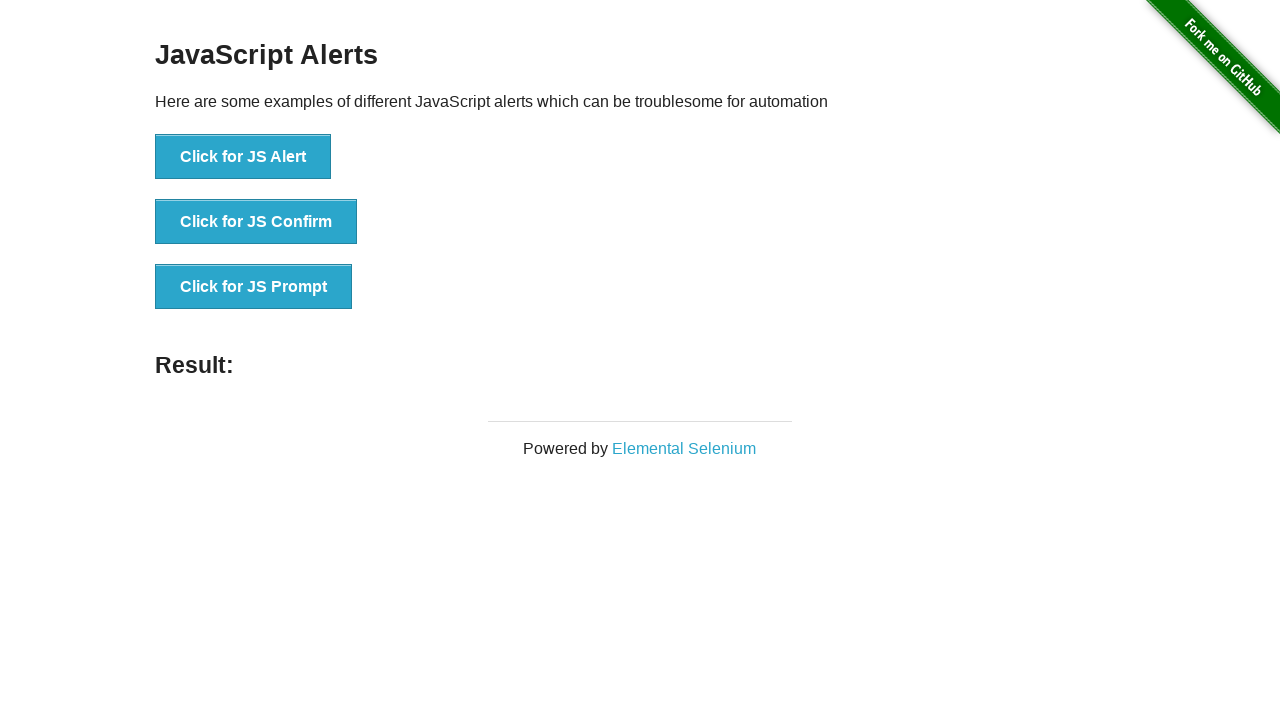

Clicked the JS Alert button to trigger alert dialog at (243, 157) on xpath=//*[@id='content']/div/ul/li[1]/button
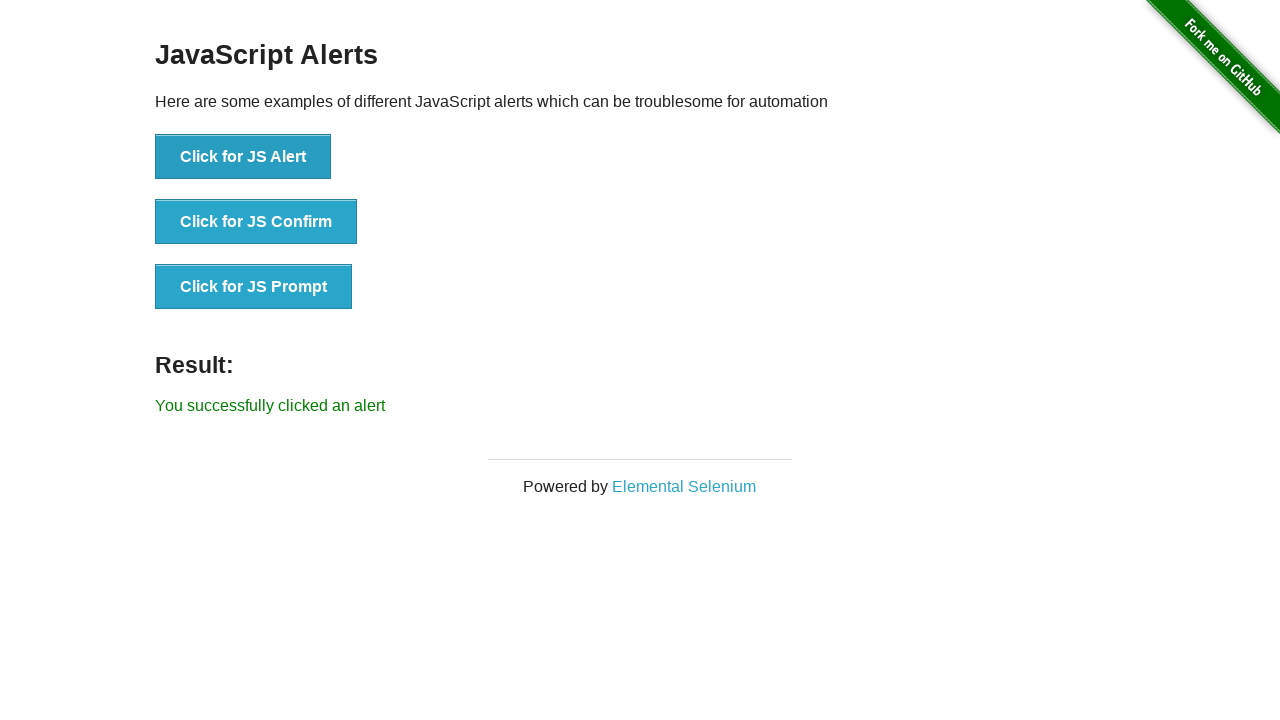

Set up dialog handler to accept alerts
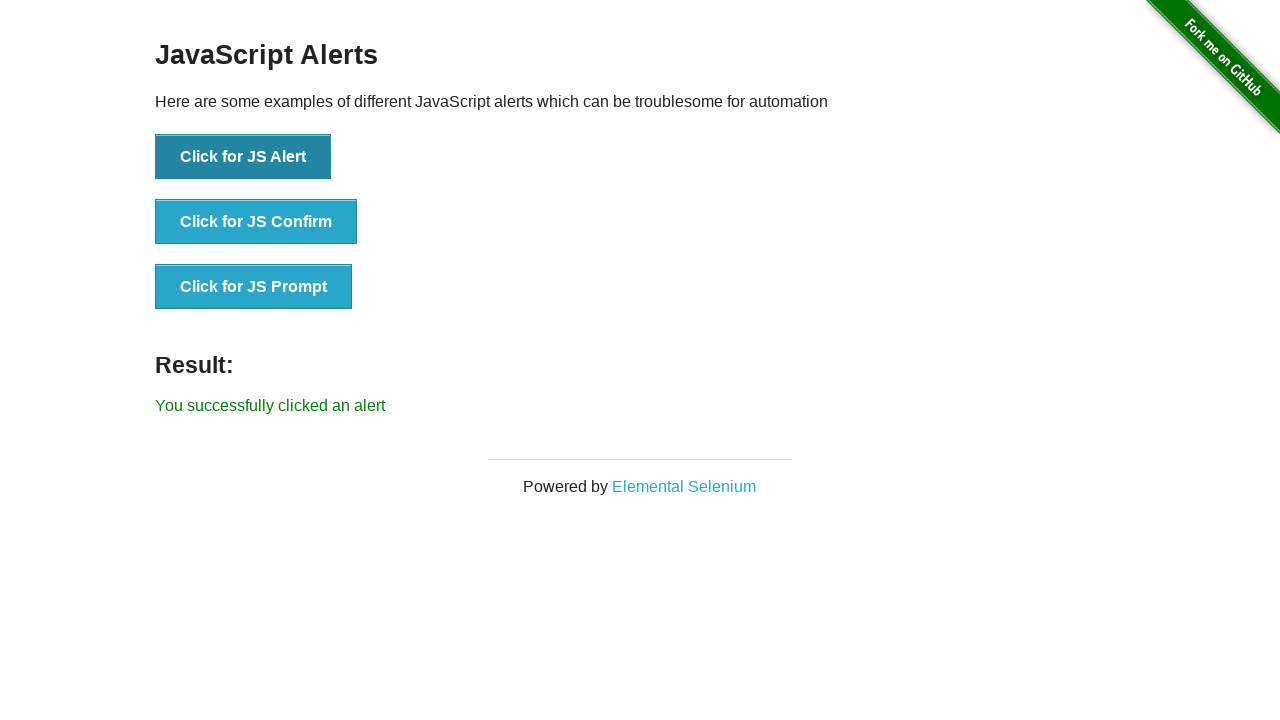

Clicked button to trigger alert dialog at (243, 157) on xpath=//*[@id='content']/div/ul/li[1]/button
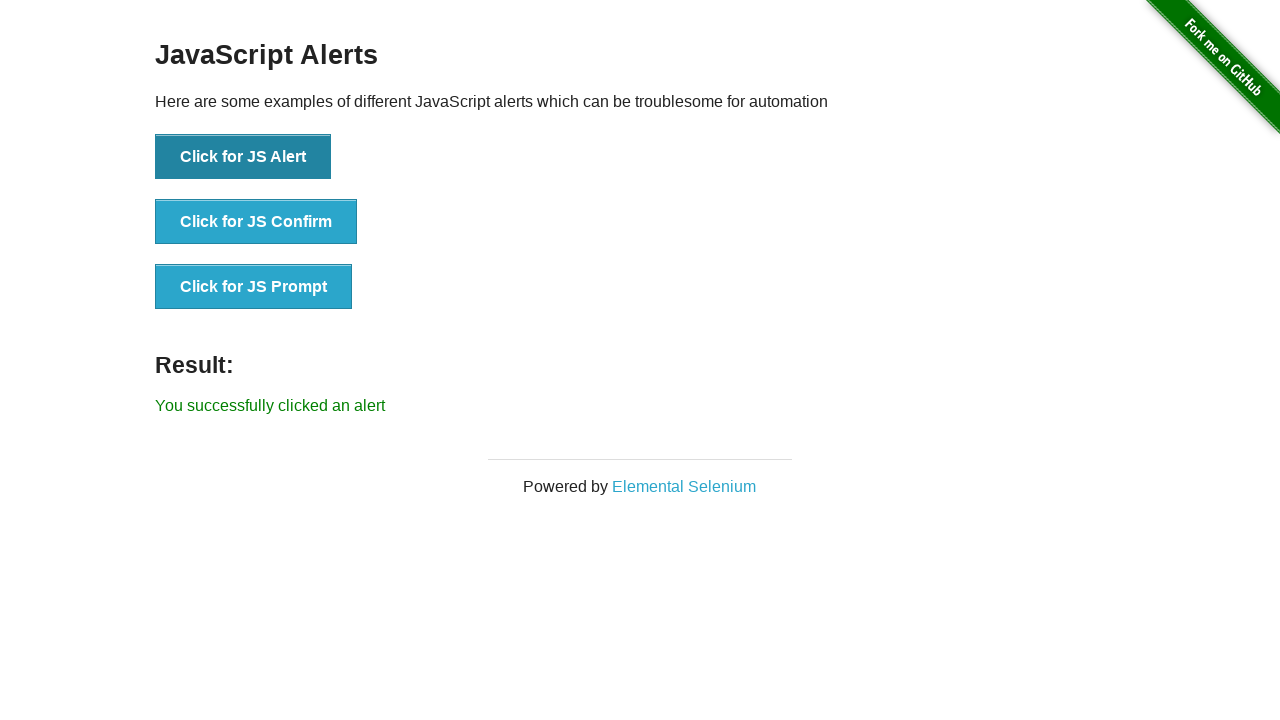

Result message element appeared after accepting alert
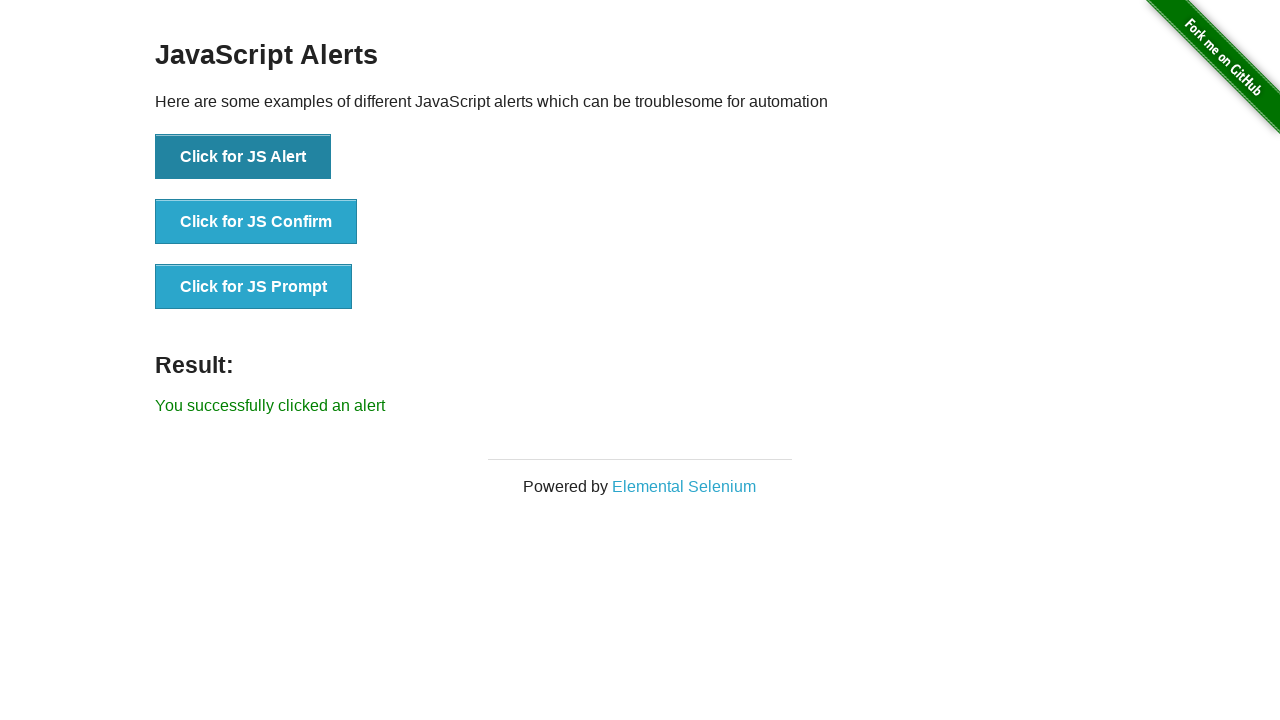

Retrieved result text: 'You successfully clicked an alert'
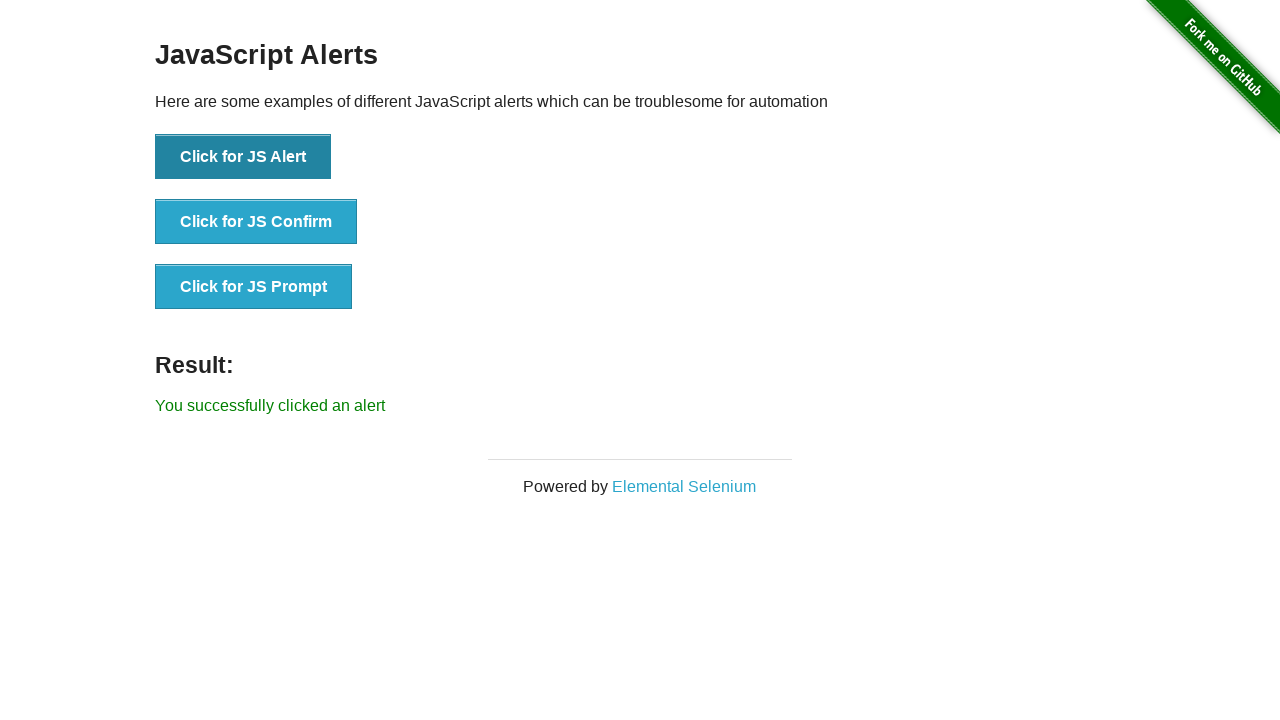

Verified result message matches expected text
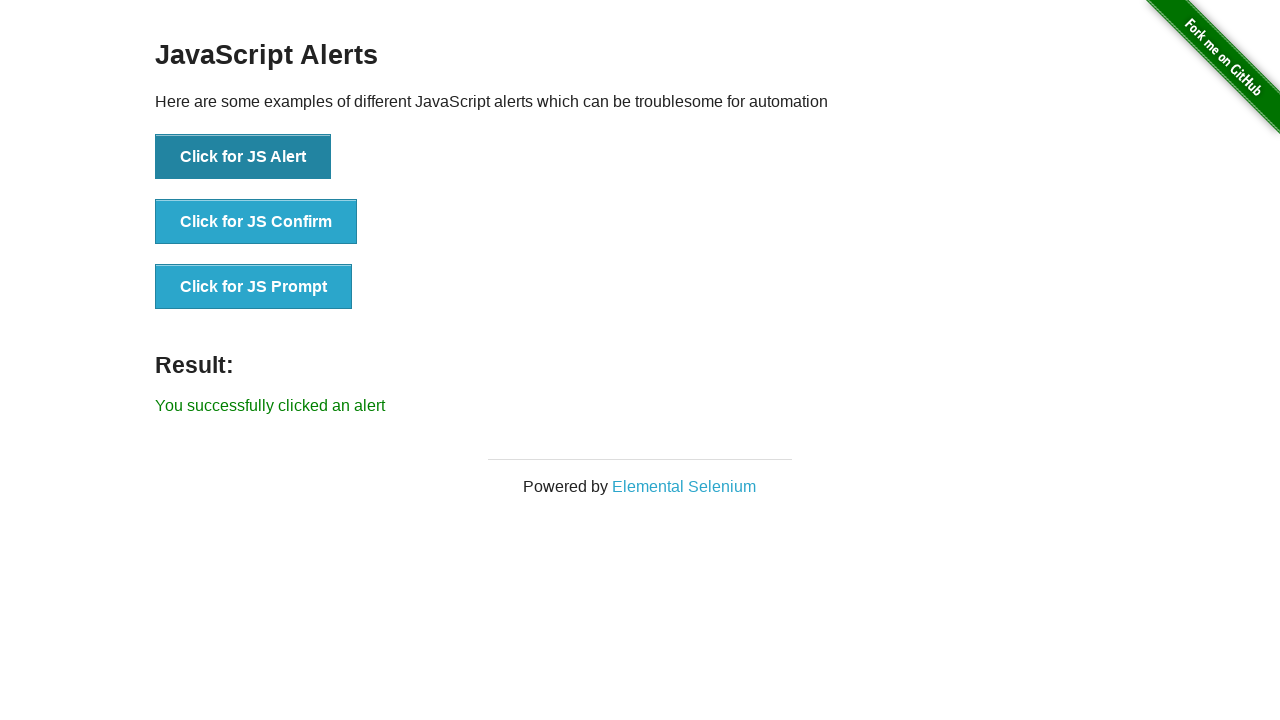

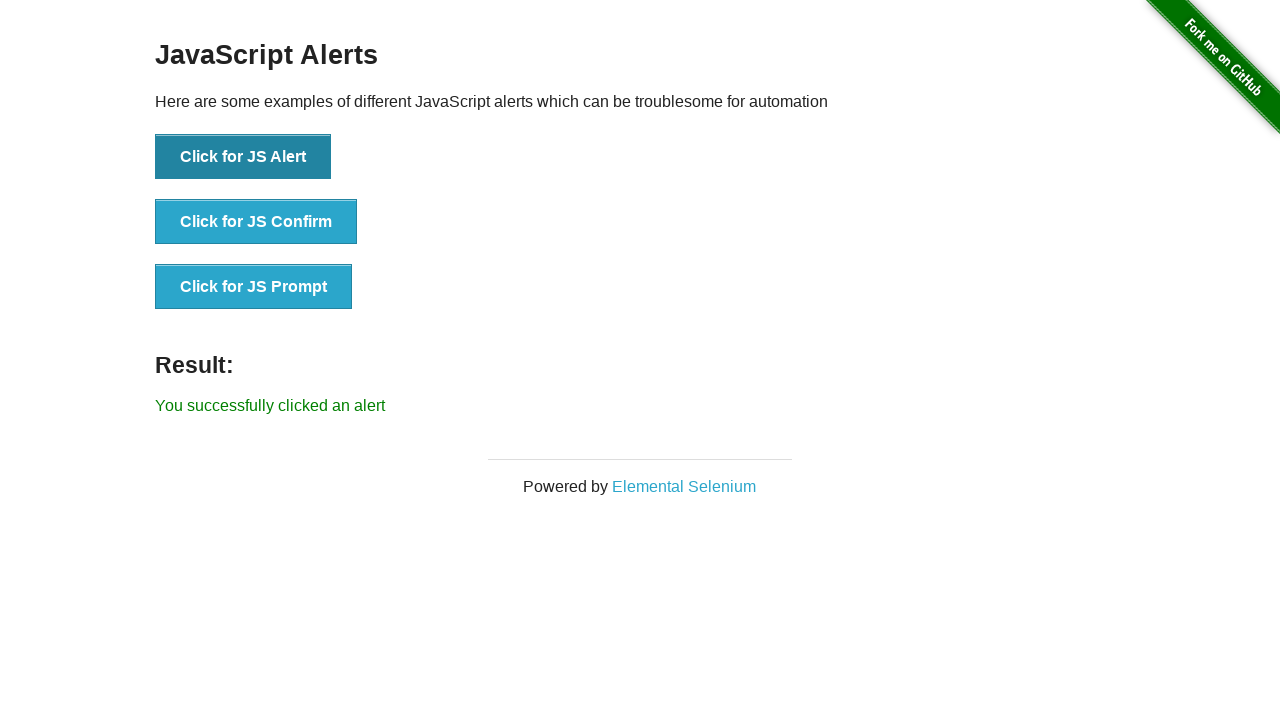